Tests alert handling by triggering a confirm alert dialog and clicking the Cancel button, then verifying the result text

Starting URL: https://qavbox.github.io/demo/alerts/

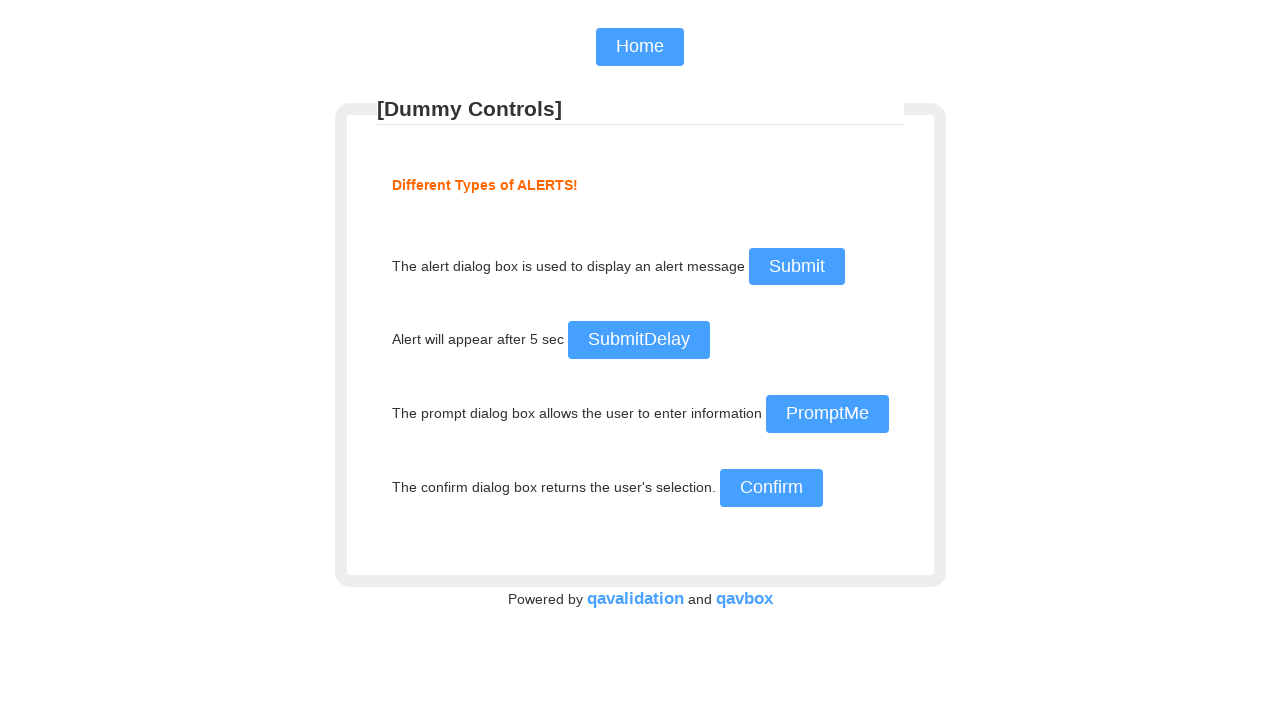

Clicked confirm button to trigger alert dialog at (771, 488) on #confirm
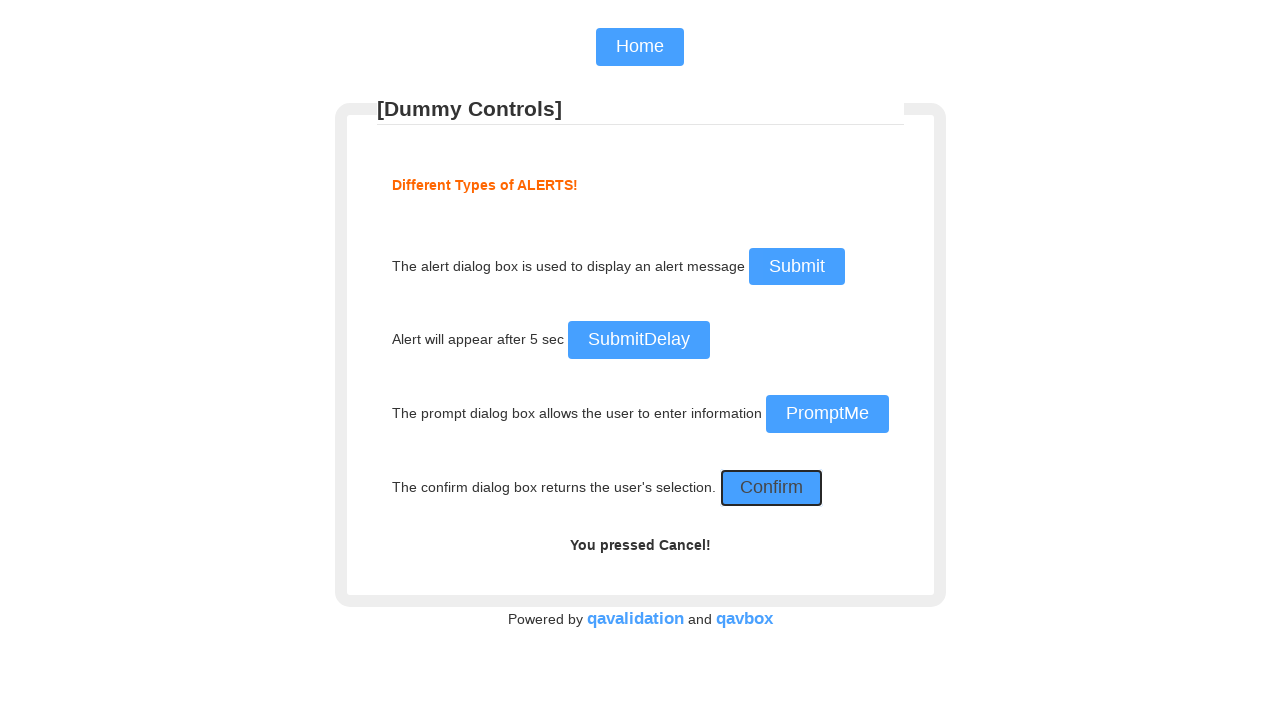

Set up dialog handler to dismiss alert with Cancel button
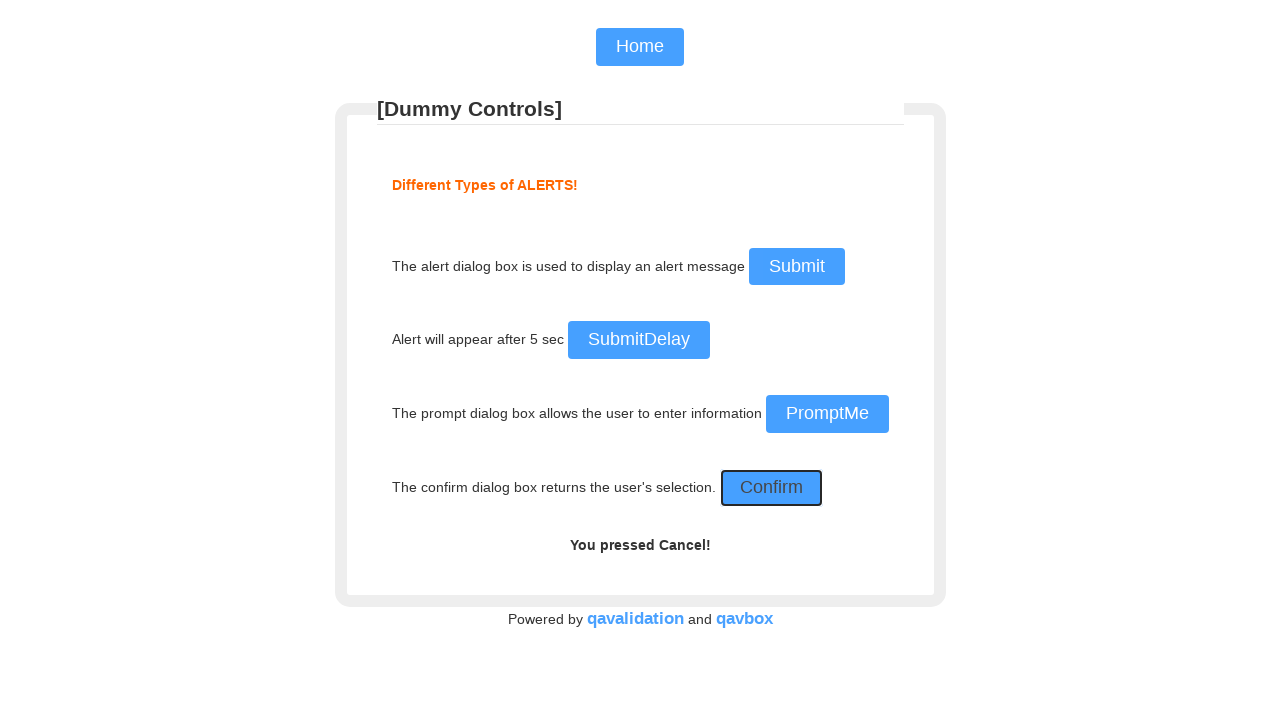

Result text element appeared after dismissing alert
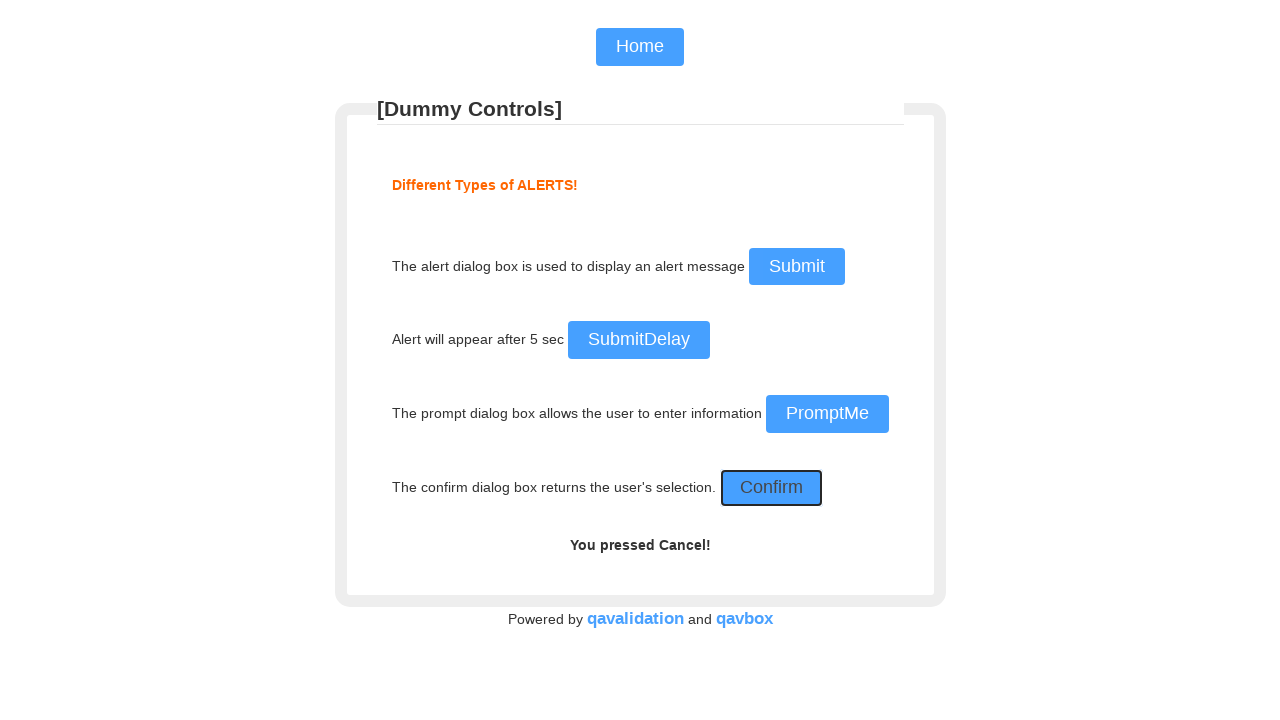

Verified result text contains 'Cancel' confirming alert was dismissed correctly
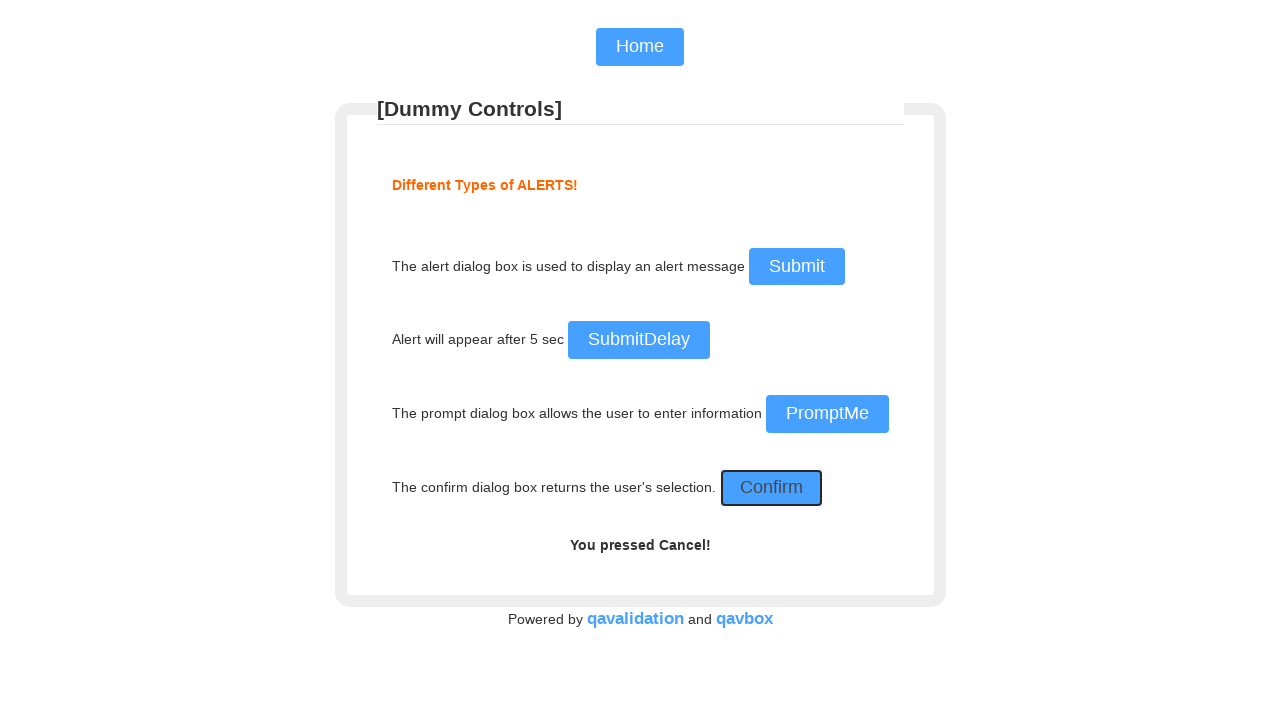

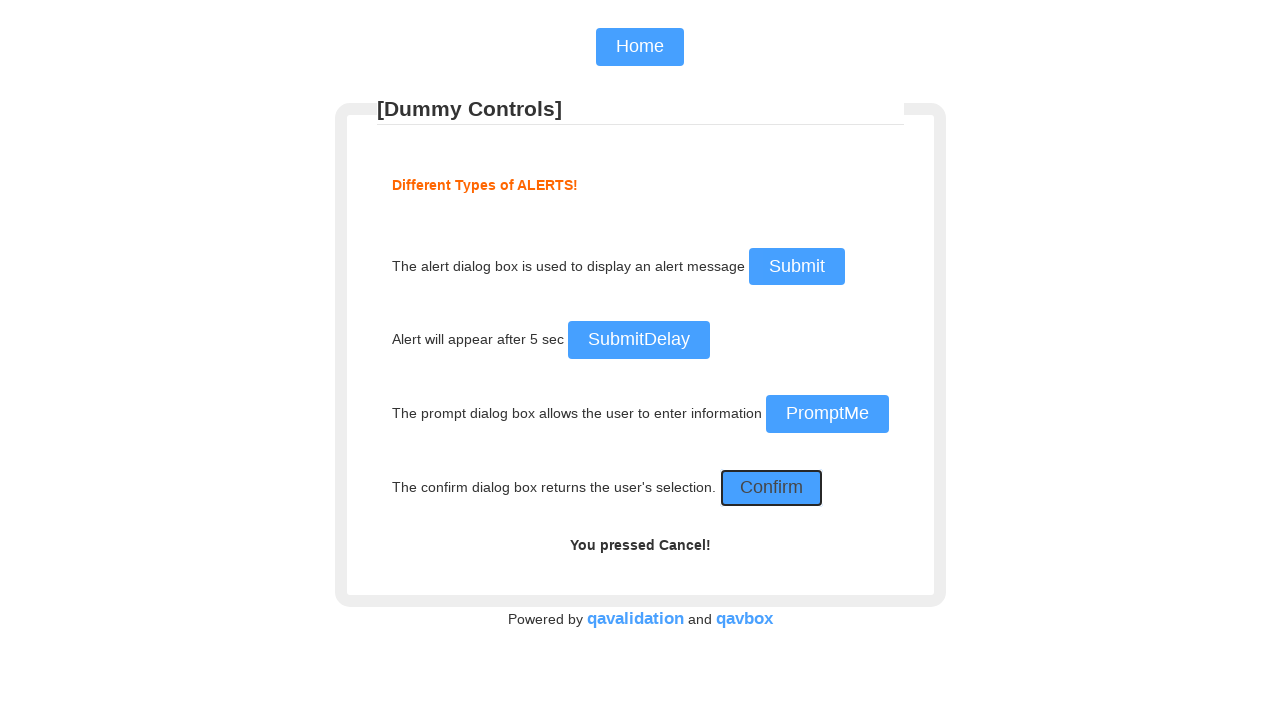